Tests mortgage calculator functionality by entering different purchase prices and start months, then calculating and verifying monthly payment results

Starting URL: https://www.mlcalc.com

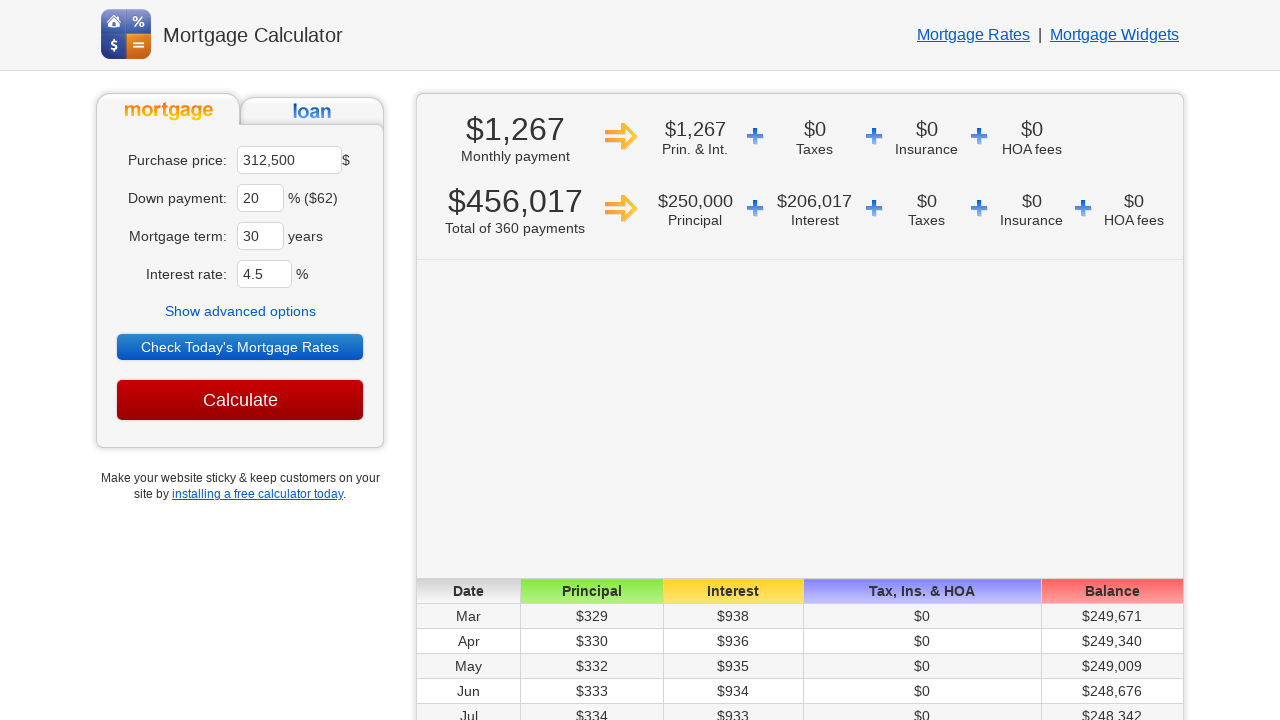

Cleared purchase price field on xpath=//*[@id='ma']
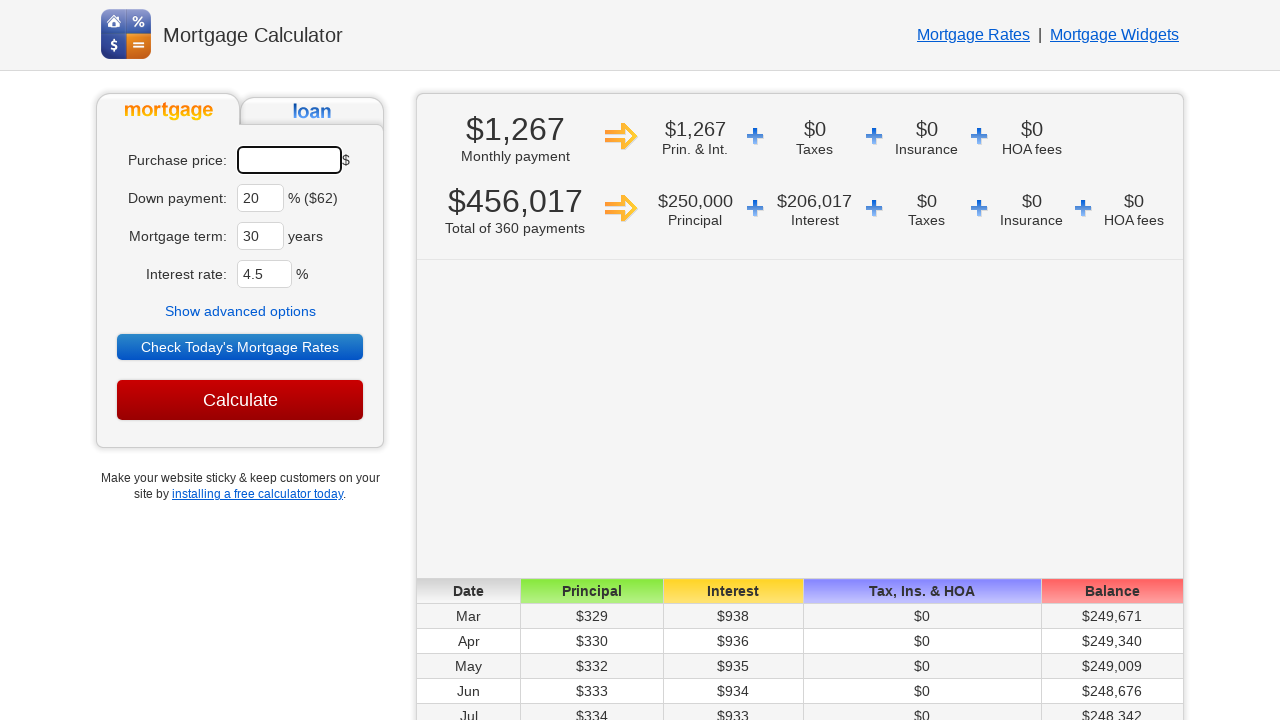

Entered purchase price: $450000 on xpath=//*[@id='ma']
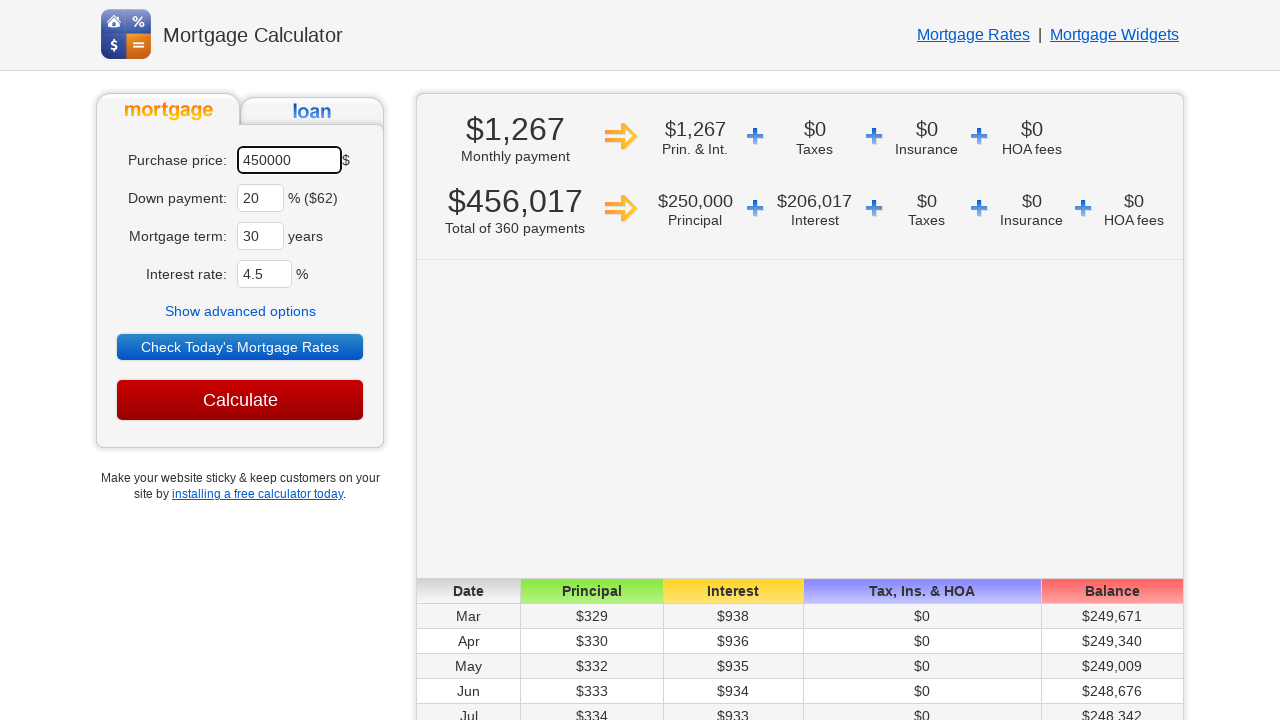

Clicked 'Show advanced options' button at (240, 311) on xpath=//*[text()='Show advanced options']
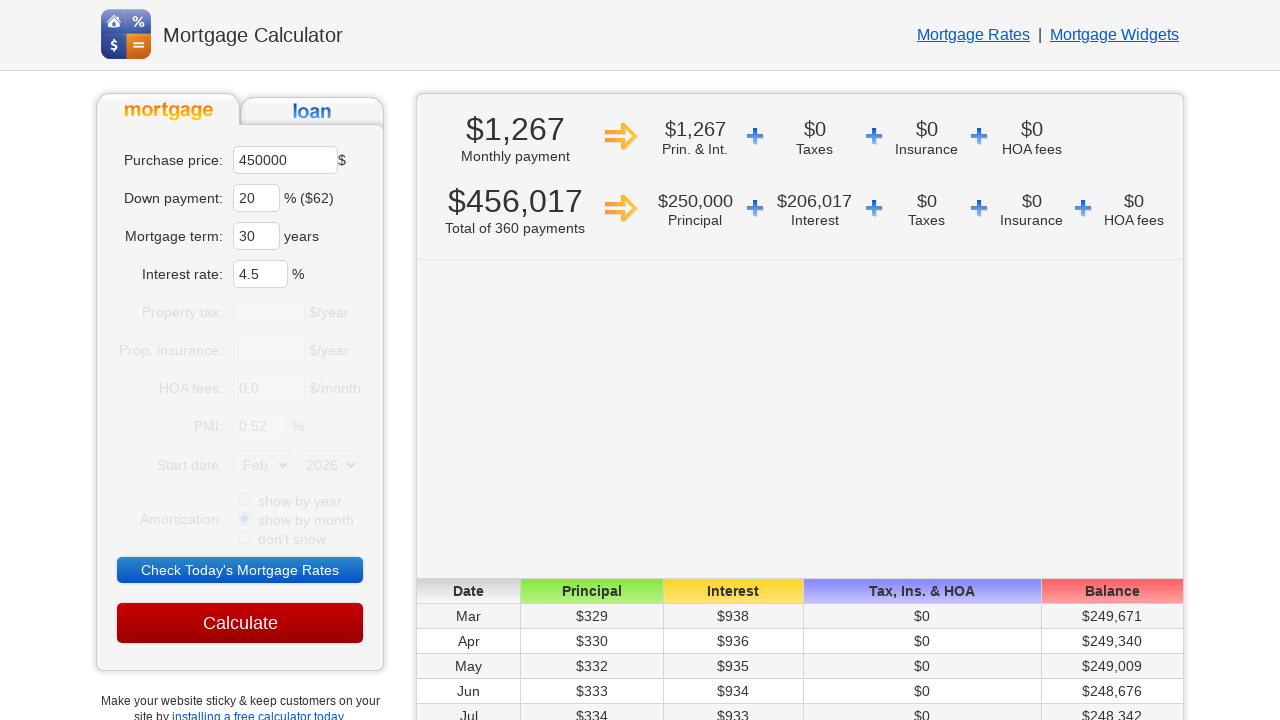

Selected start month: Jun on select[name='sm']
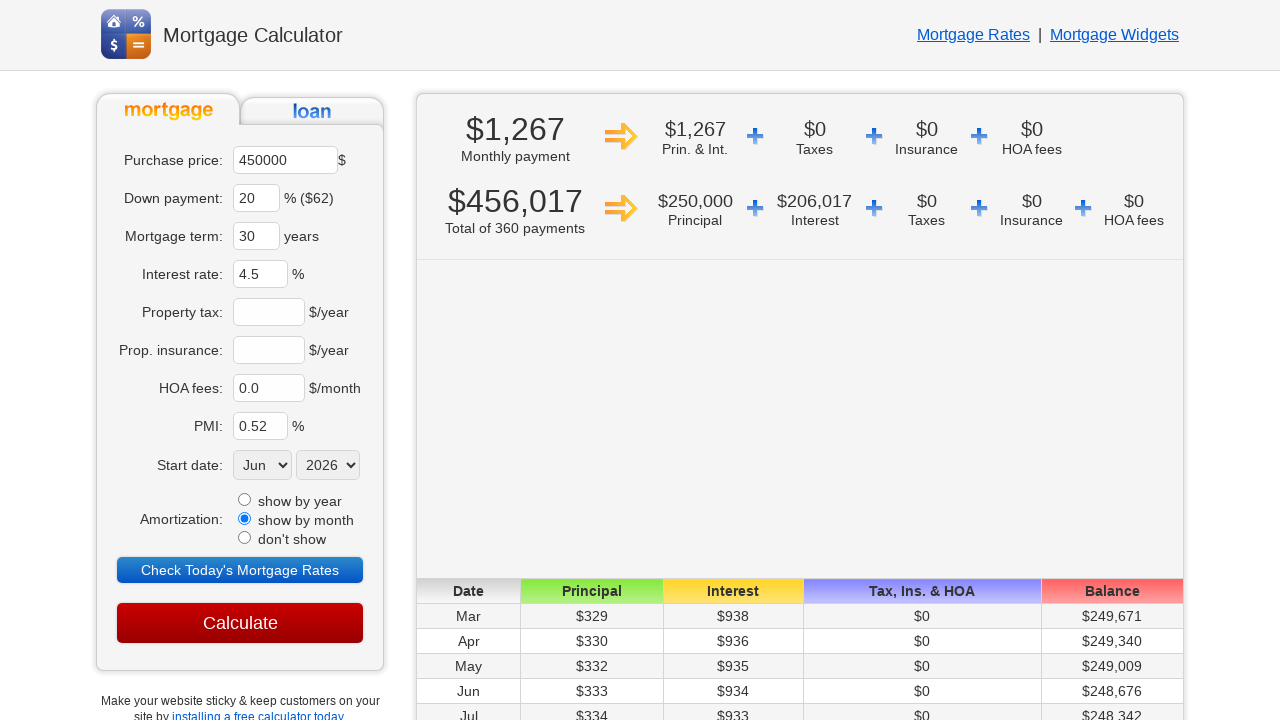

Clicked 'Calculate' button at (240, 623) on xpath=//*[@value='Calculate']
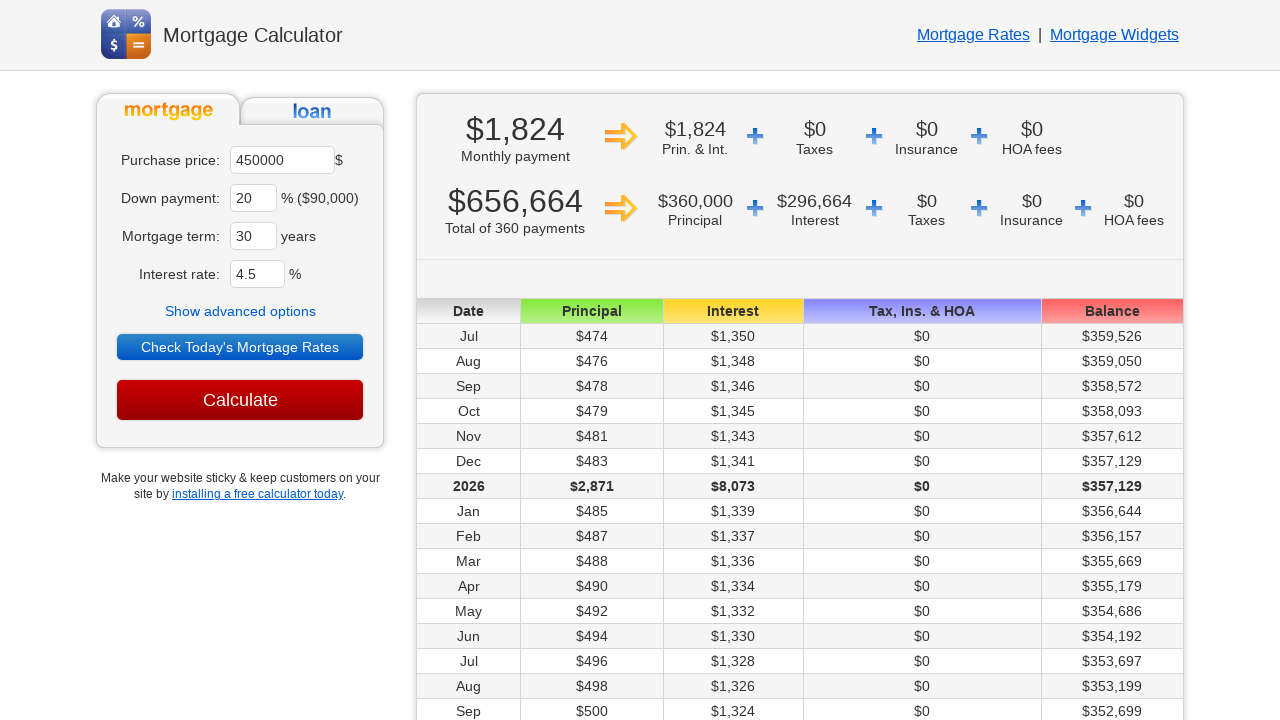

Waited 3 seconds for calculation results to load
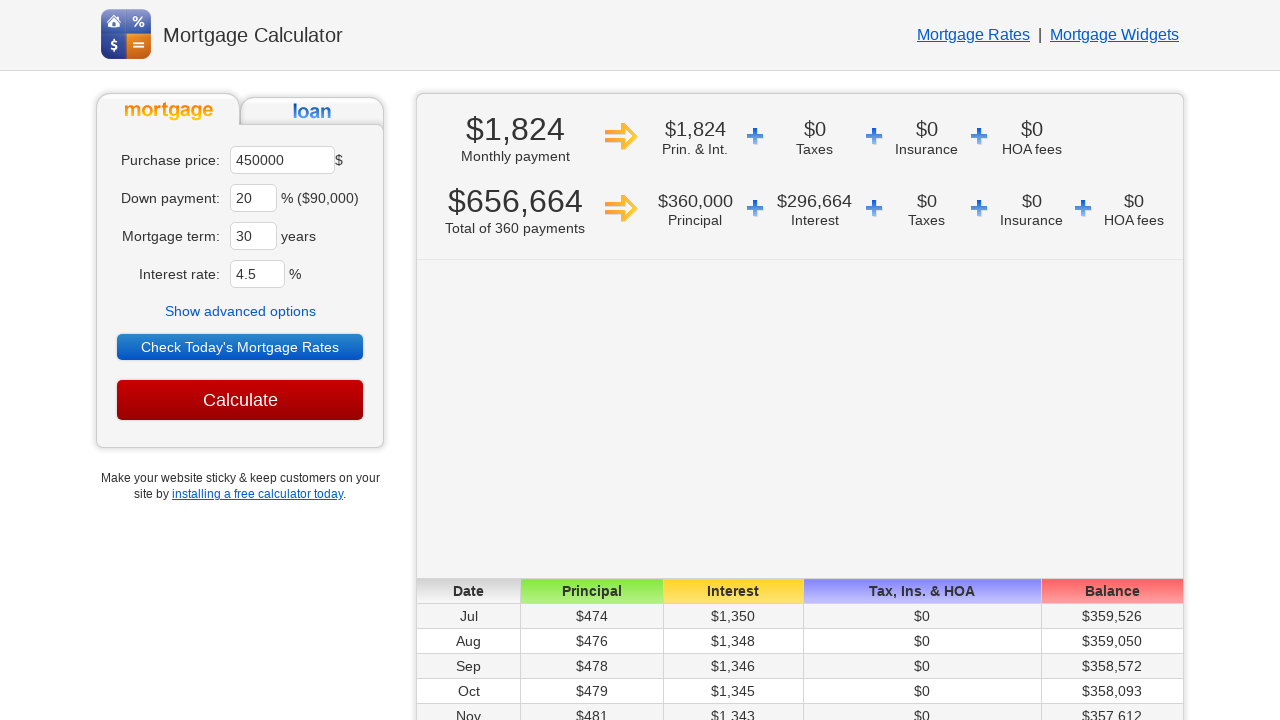

Retrieved monthly payment result: $1,824
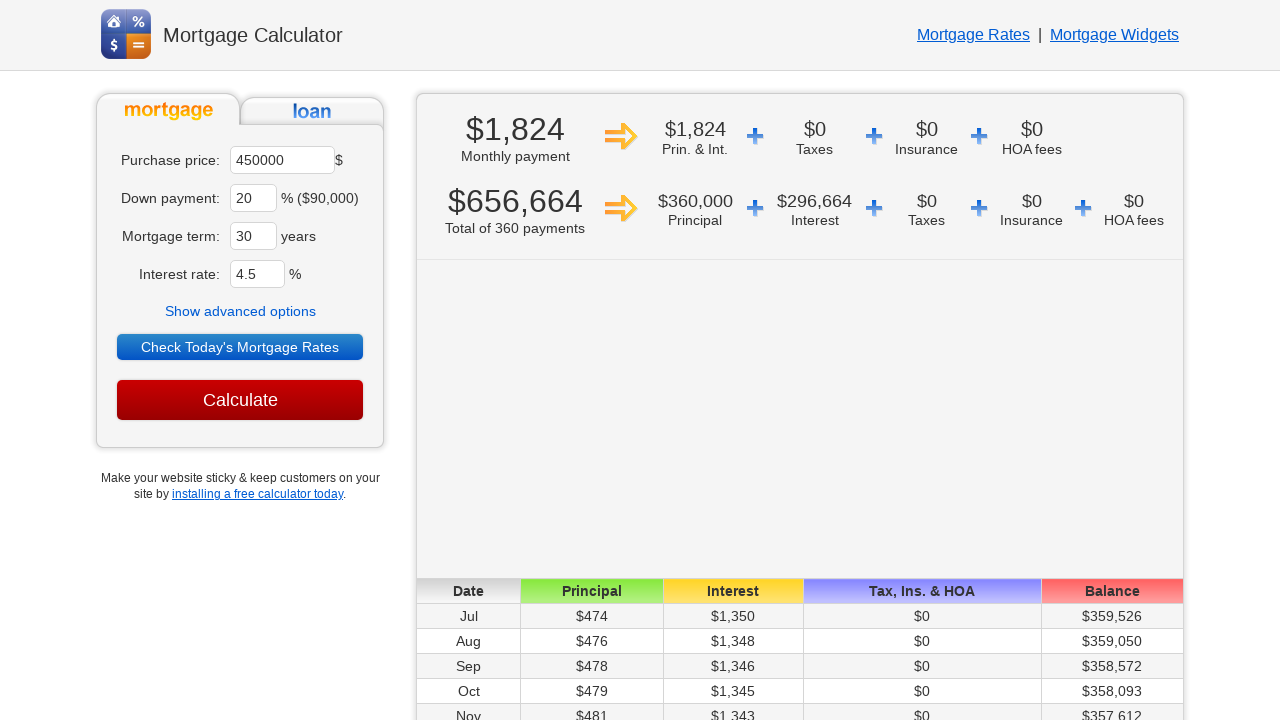

Navigated to mortgage calculator for iteration 2
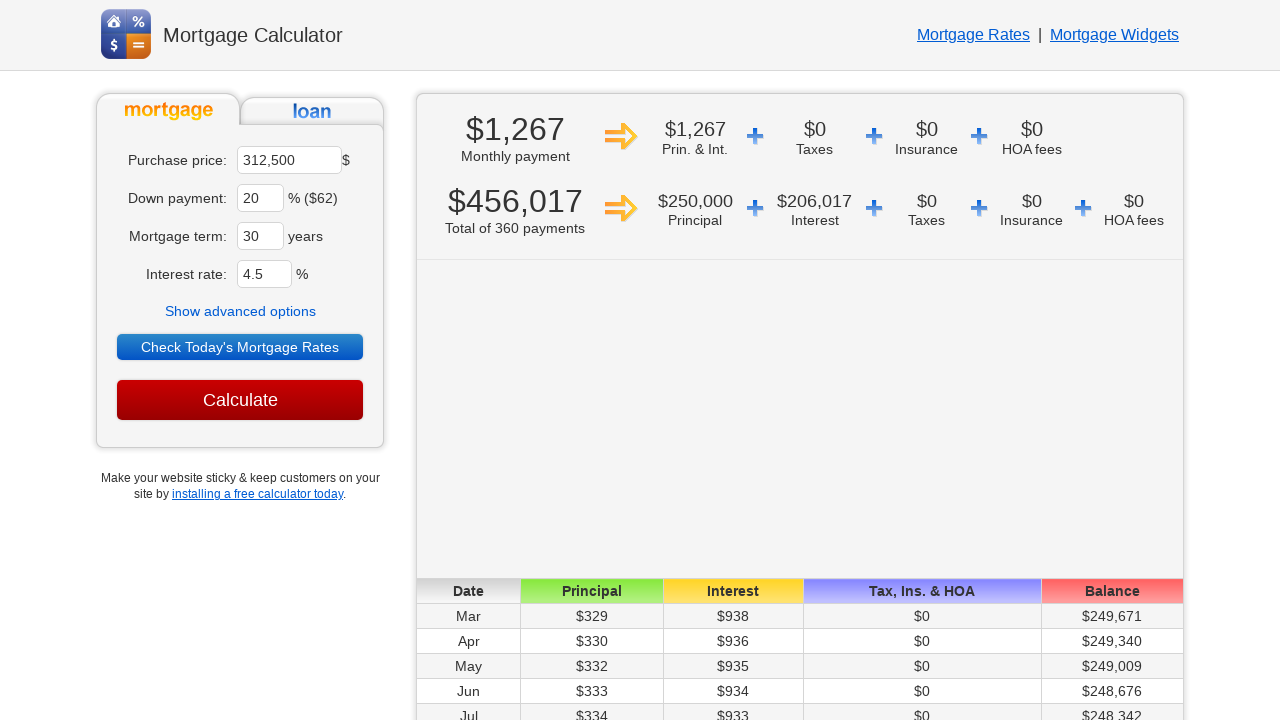

Waited 3 seconds for page to load
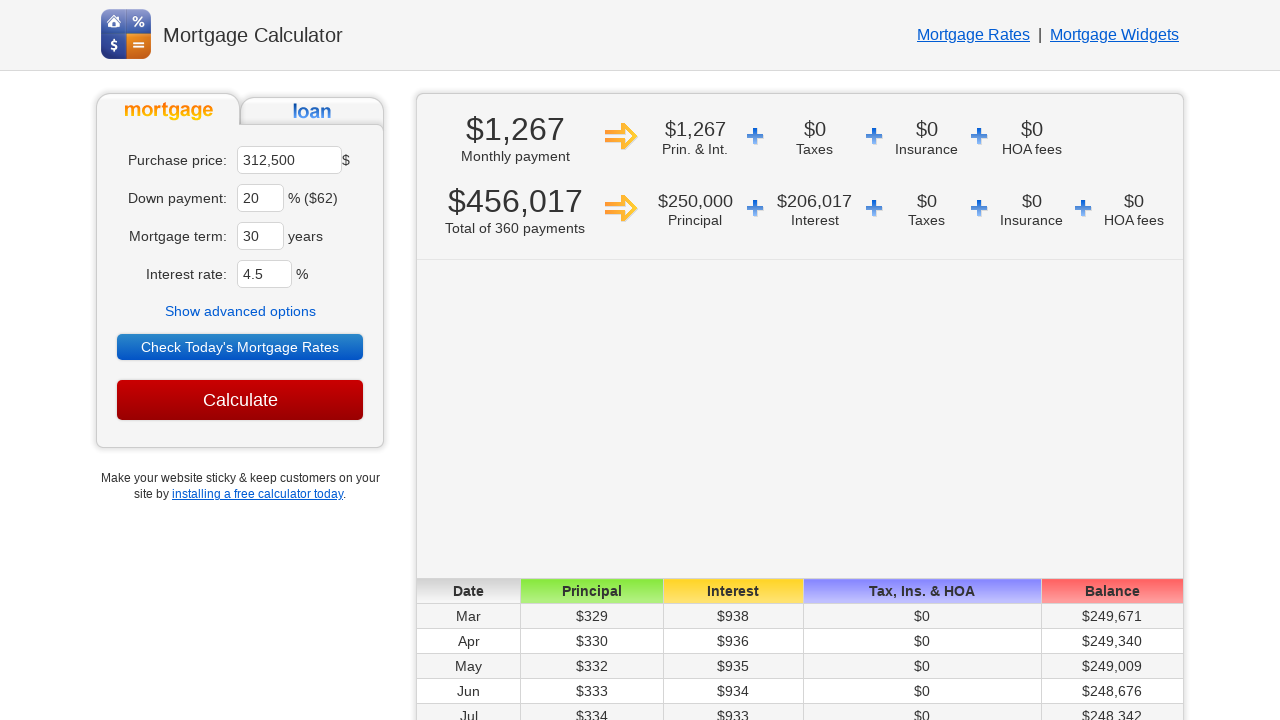

Cleared purchase price field on xpath=//*[@id='ma']
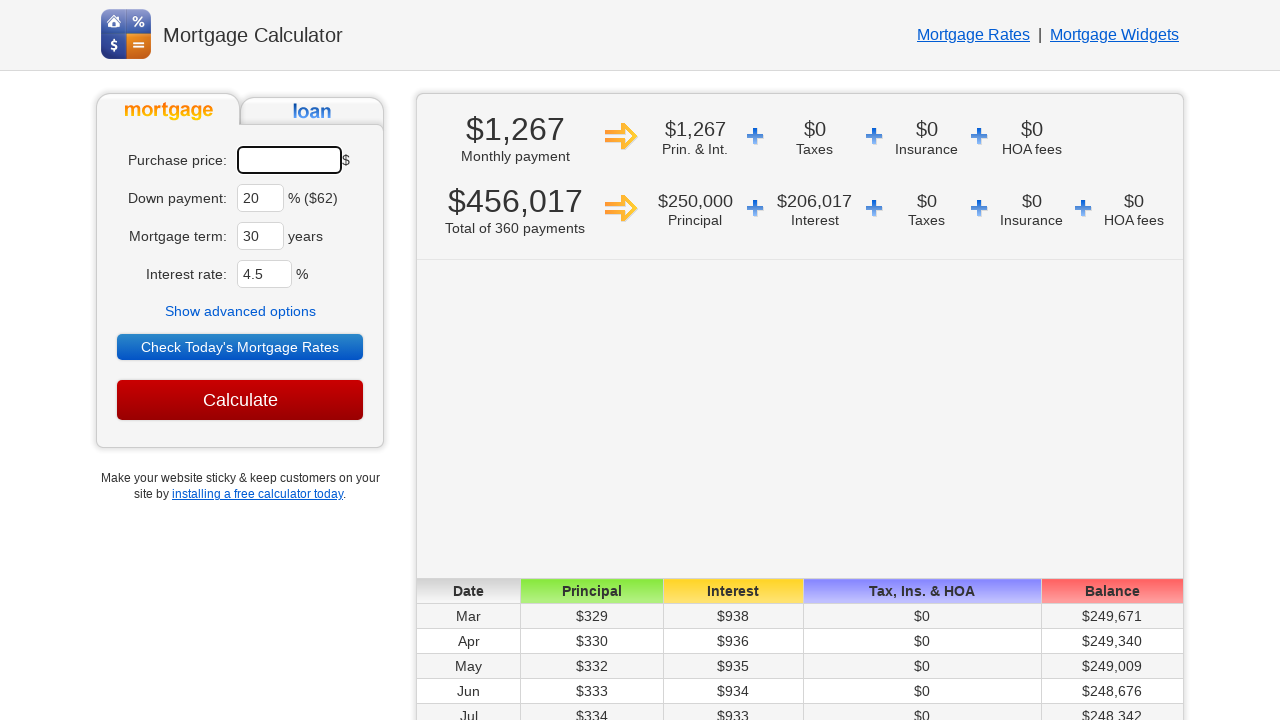

Entered purchase price: $470000 on xpath=//*[@id='ma']
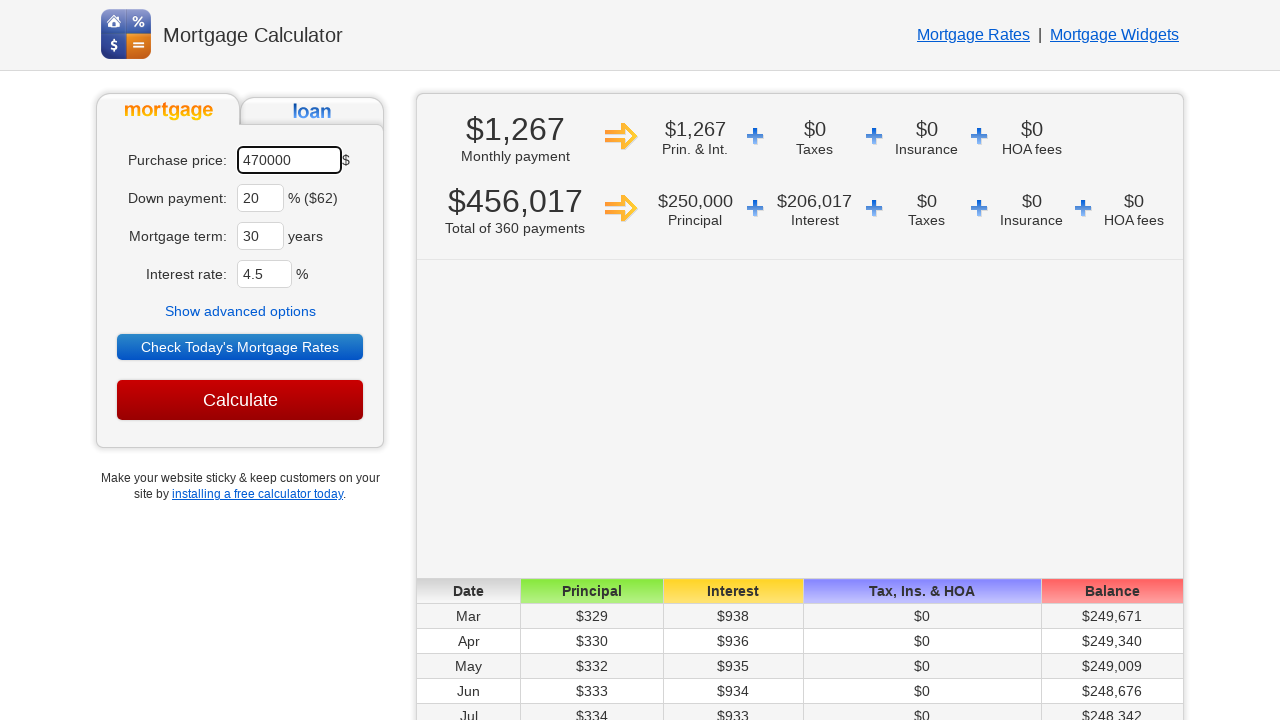

Clicked 'Show advanced options' button at (240, 311) on xpath=//*[text()='Show advanced options']
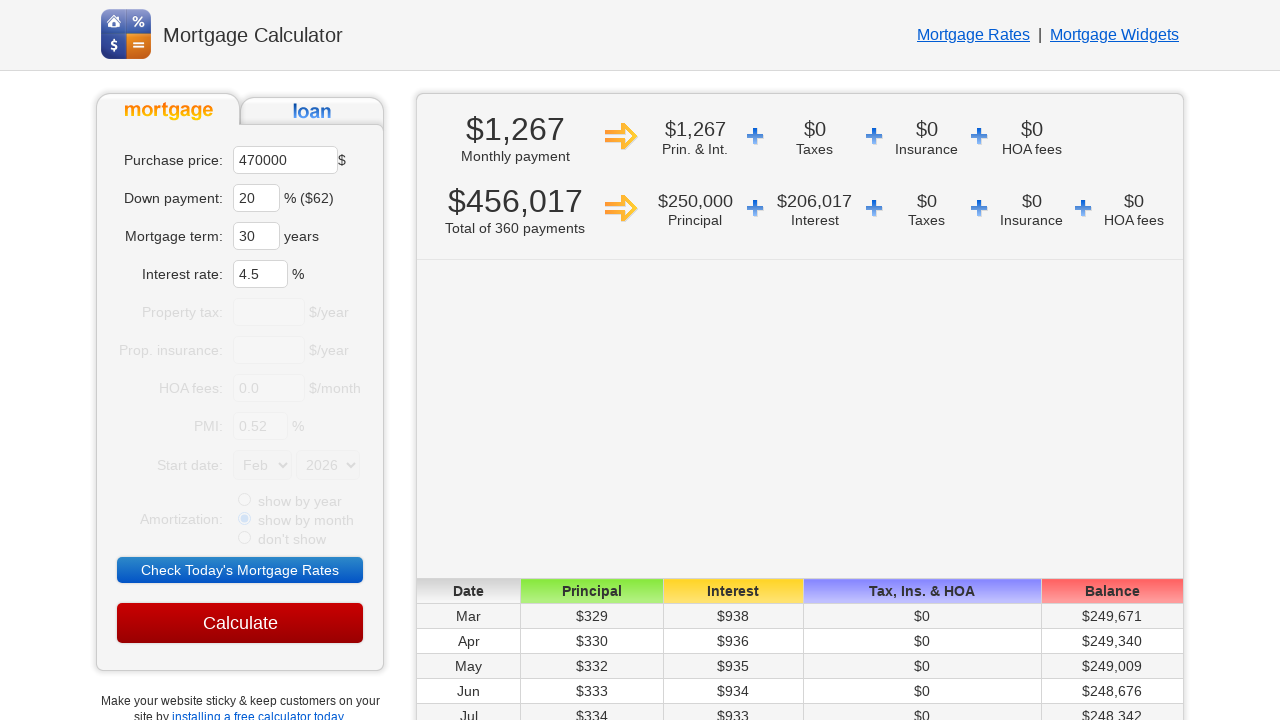

Selected start month: Jul on select[name='sm']
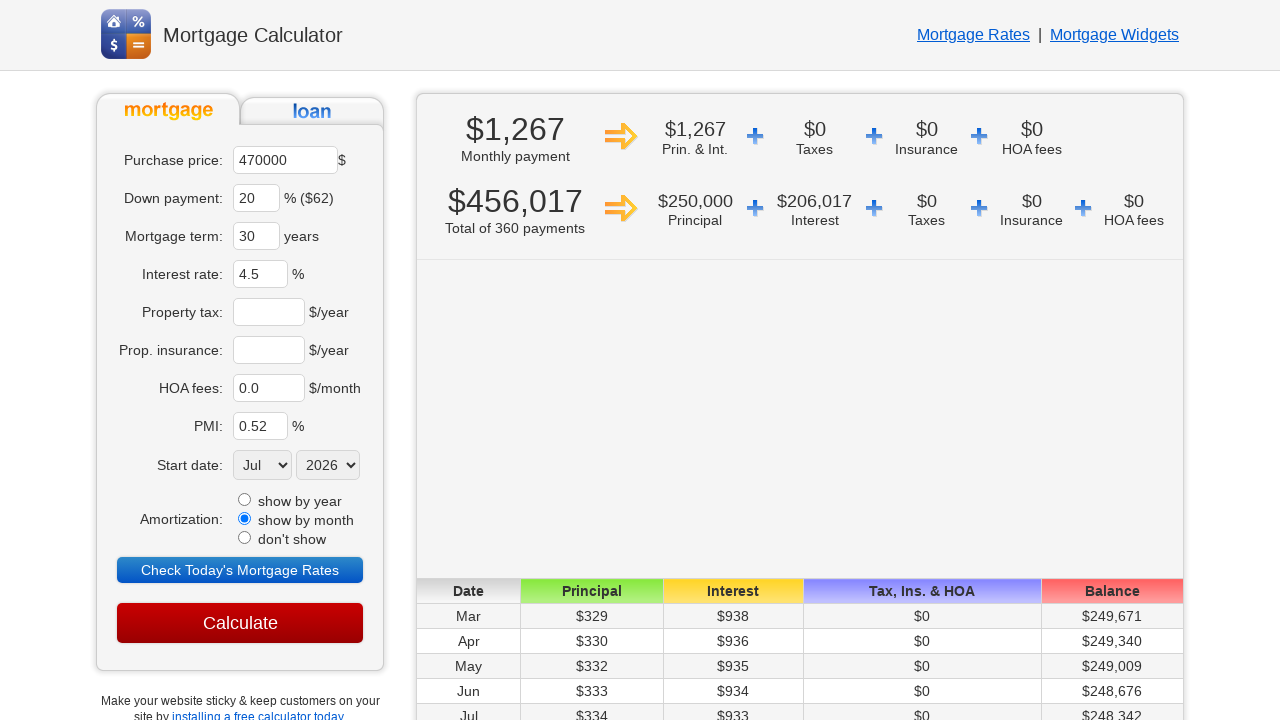

Clicked 'Calculate' button at (240, 623) on xpath=//*[@value='Calculate']
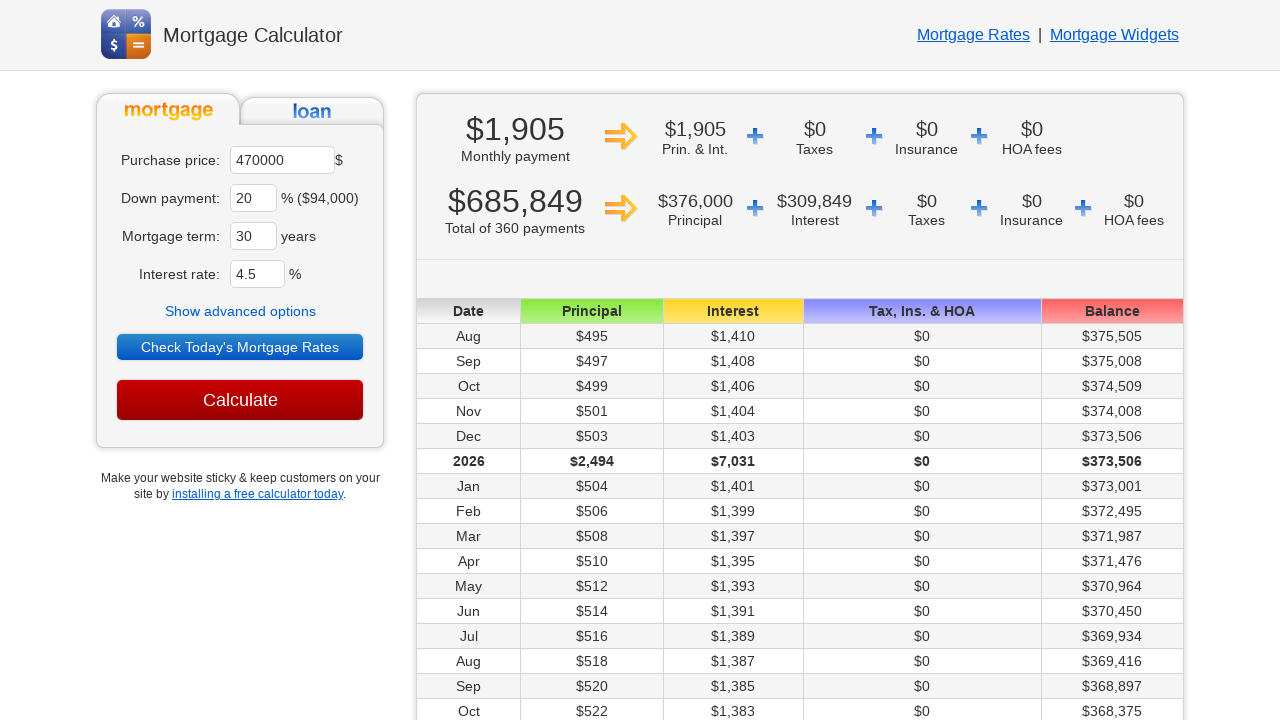

Waited 3 seconds for calculation results to load
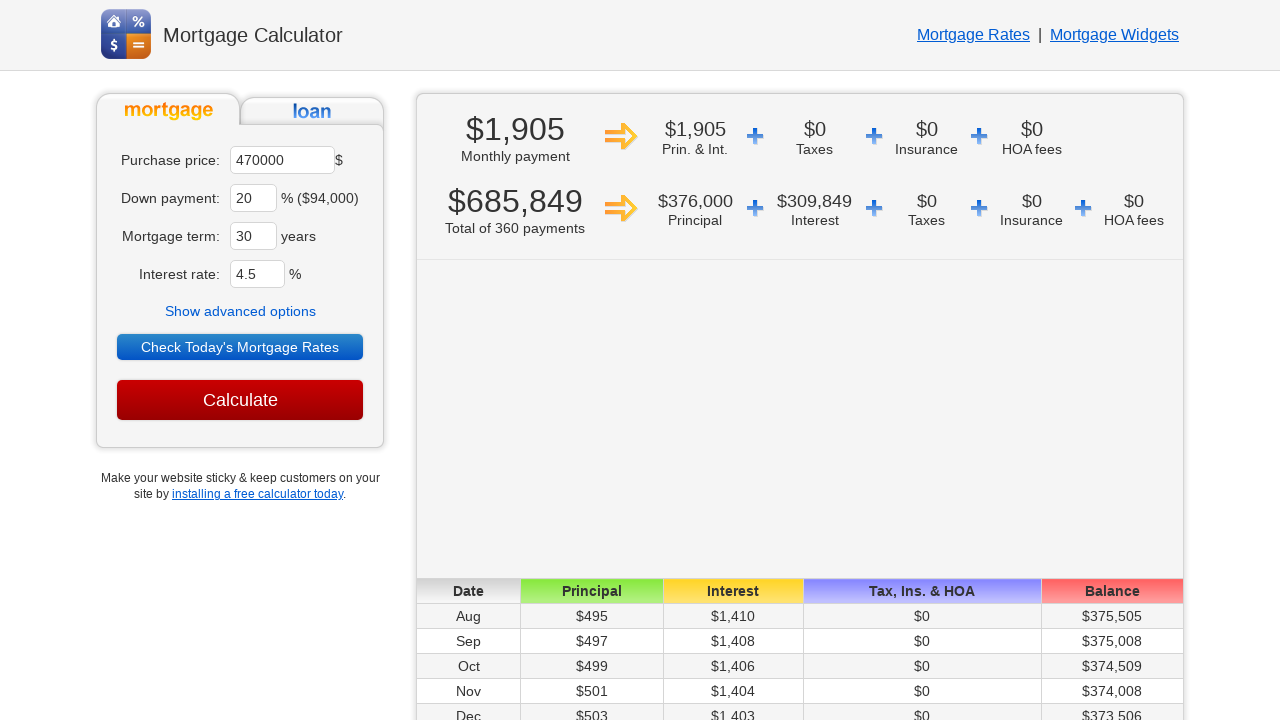

Retrieved monthly payment result: $1,905
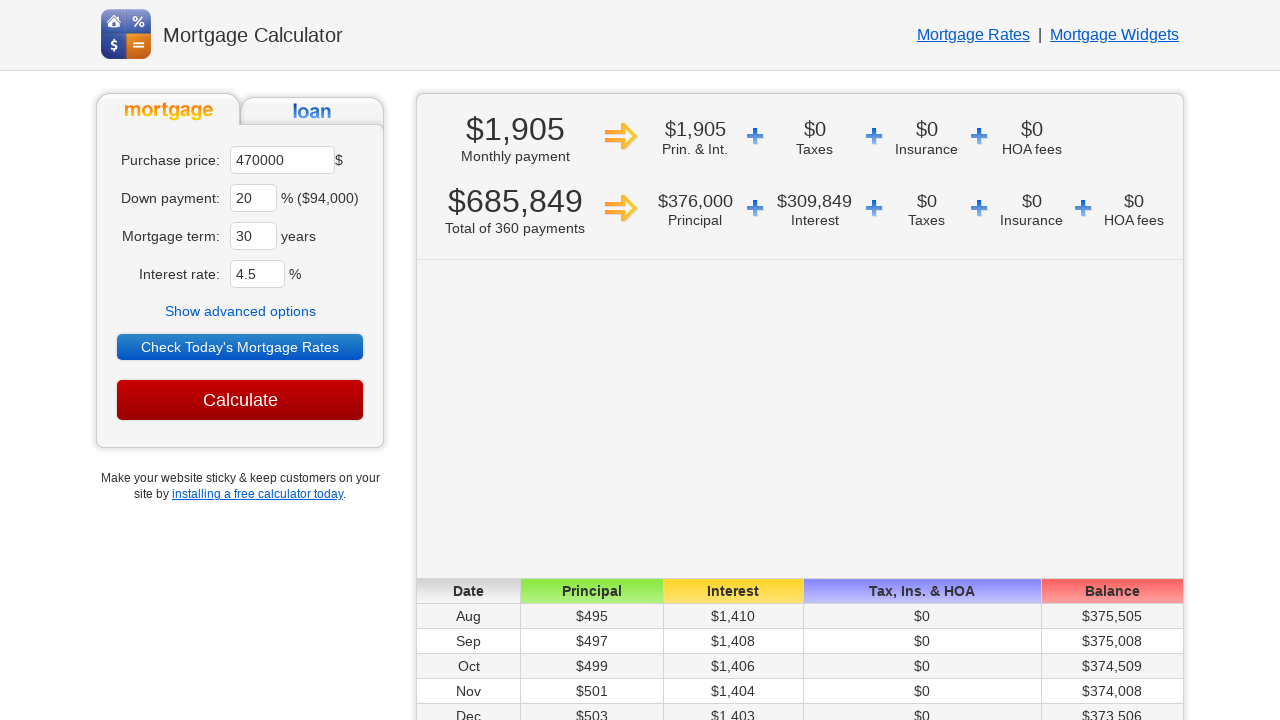

Navigated to mortgage calculator for iteration 3
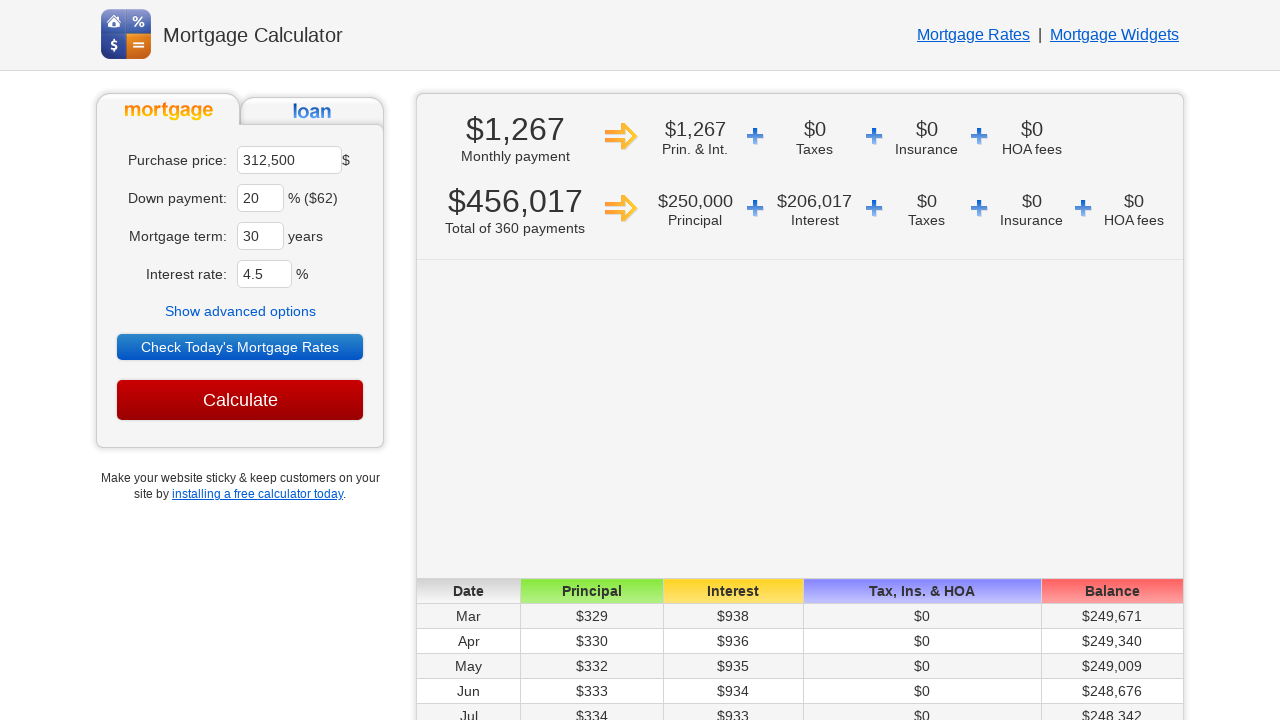

Waited 3 seconds for page to load
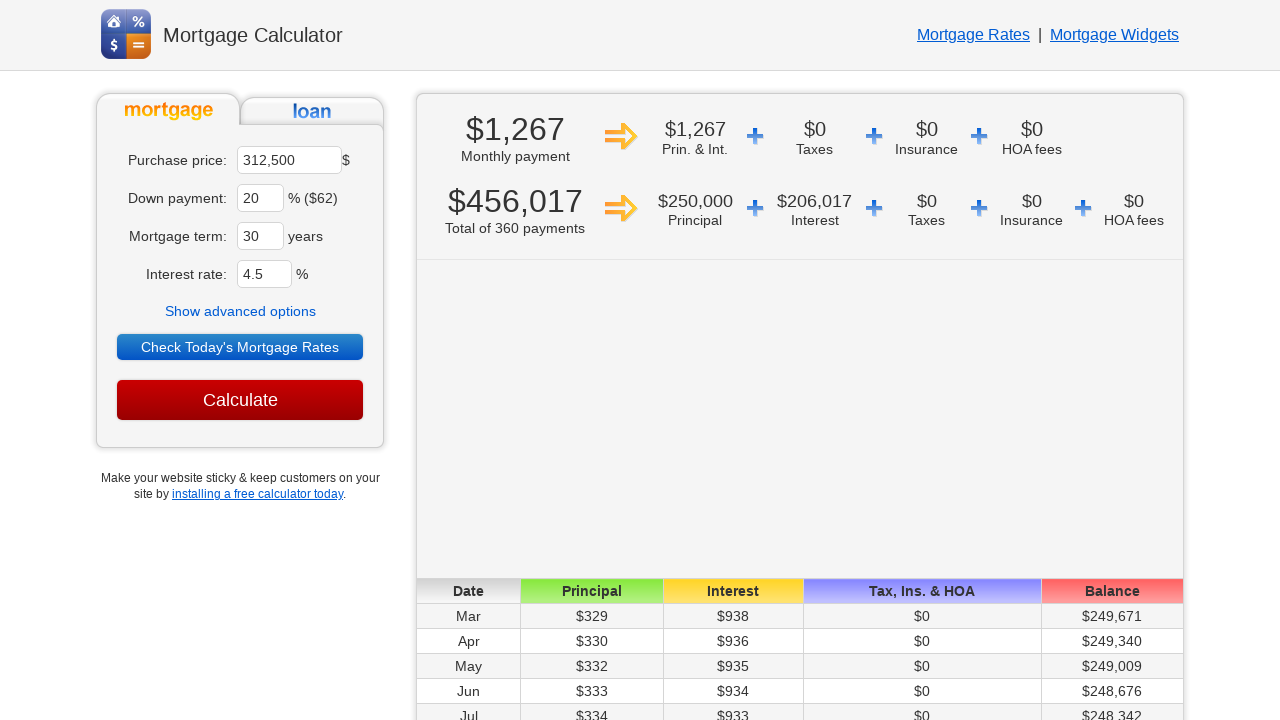

Cleared purchase price field on xpath=//*[@id='ma']
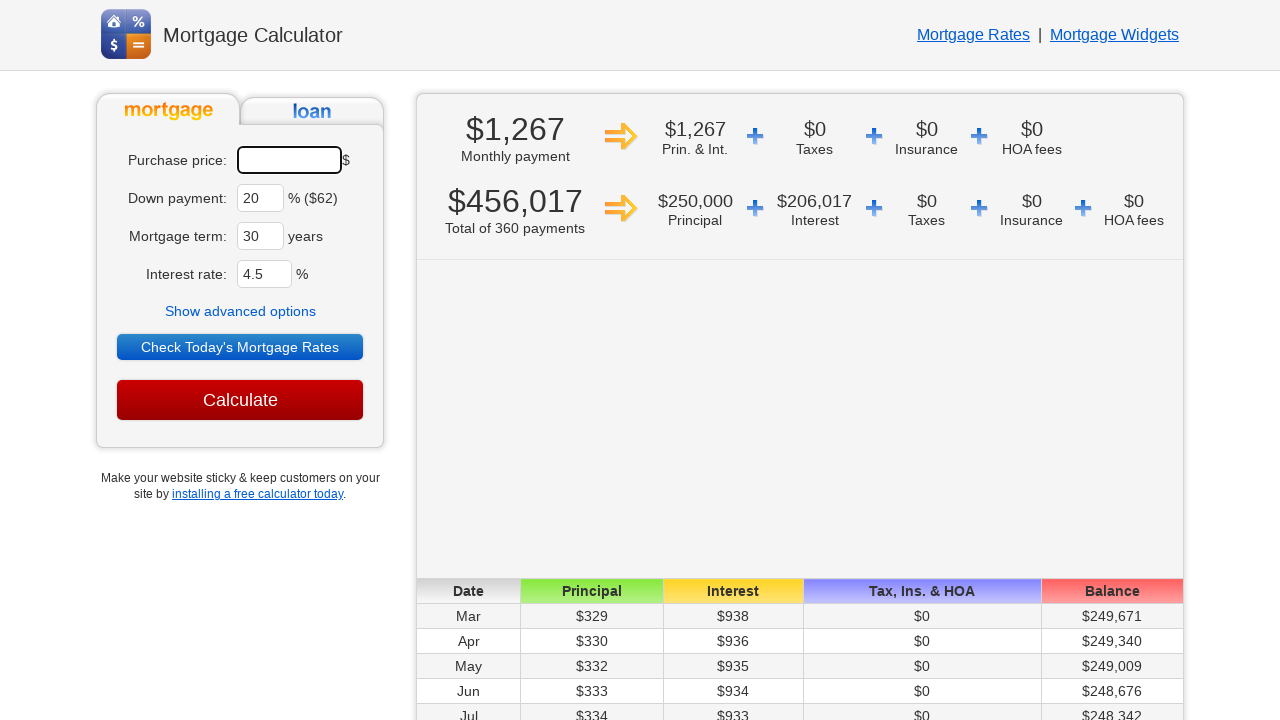

Entered purchase price: $500000 on xpath=//*[@id='ma']
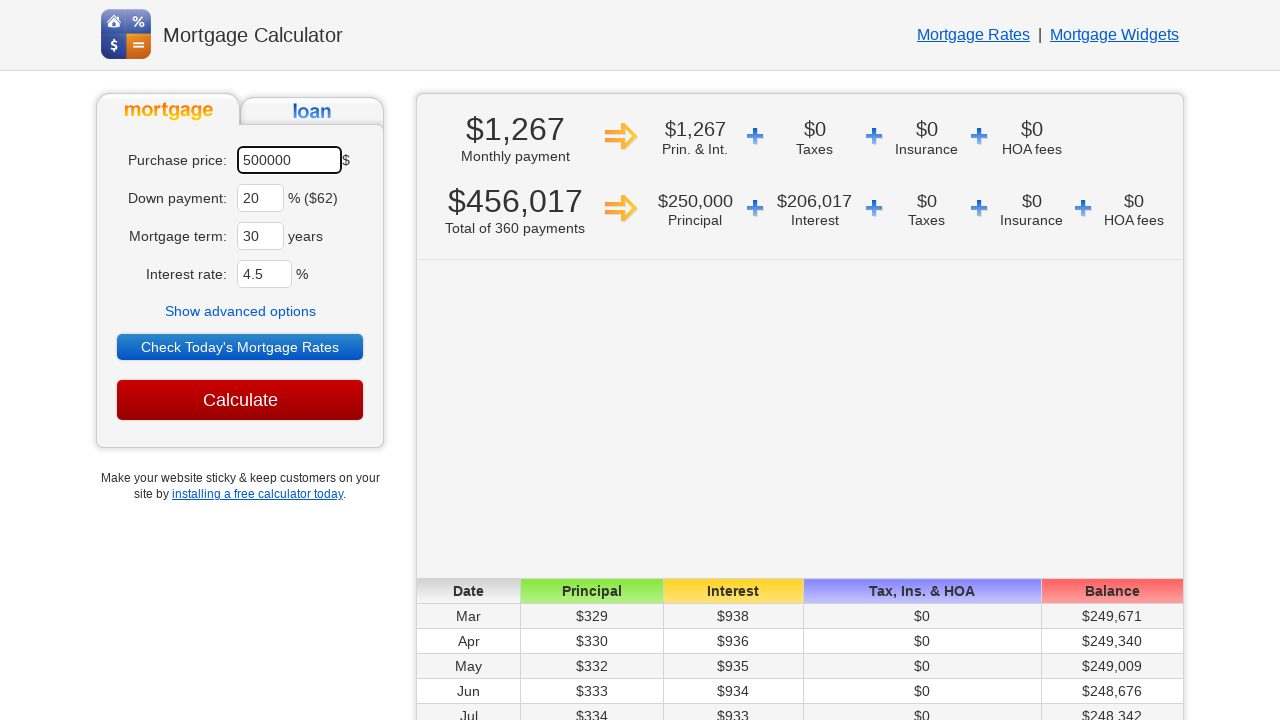

Clicked 'Show advanced options' button at (240, 311) on xpath=//*[text()='Show advanced options']
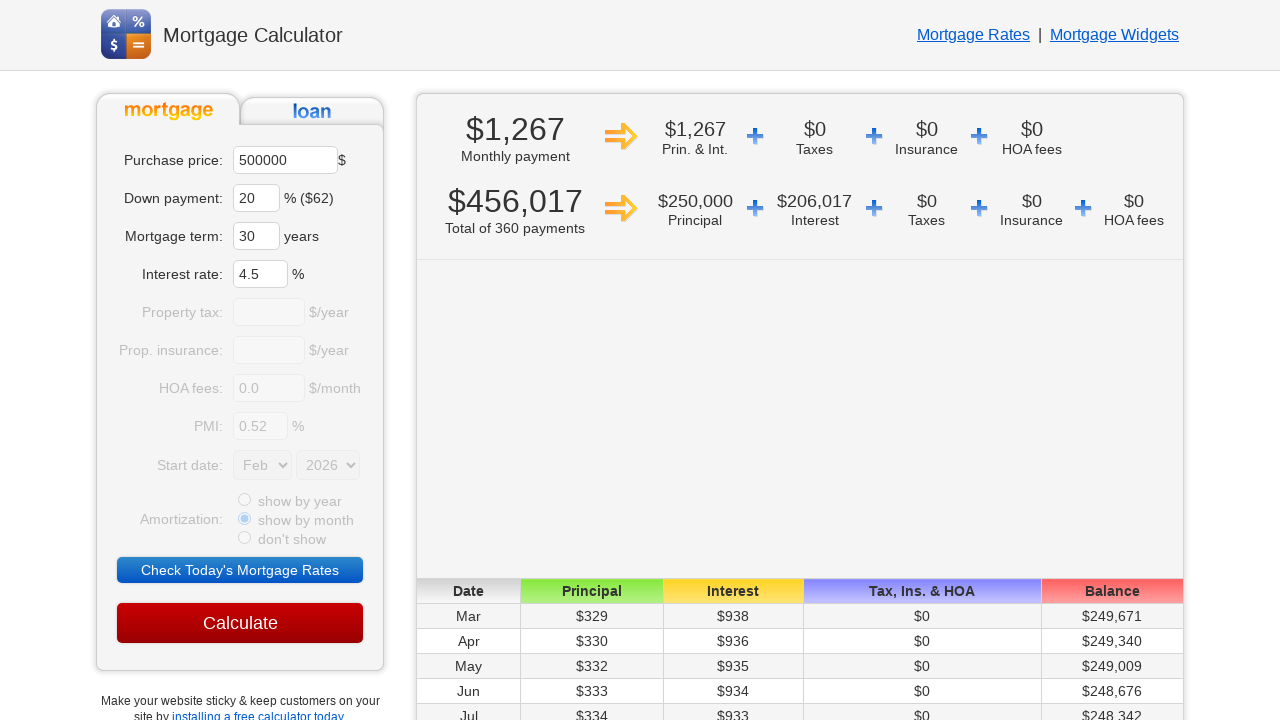

Selected start month: Aug on select[name='sm']
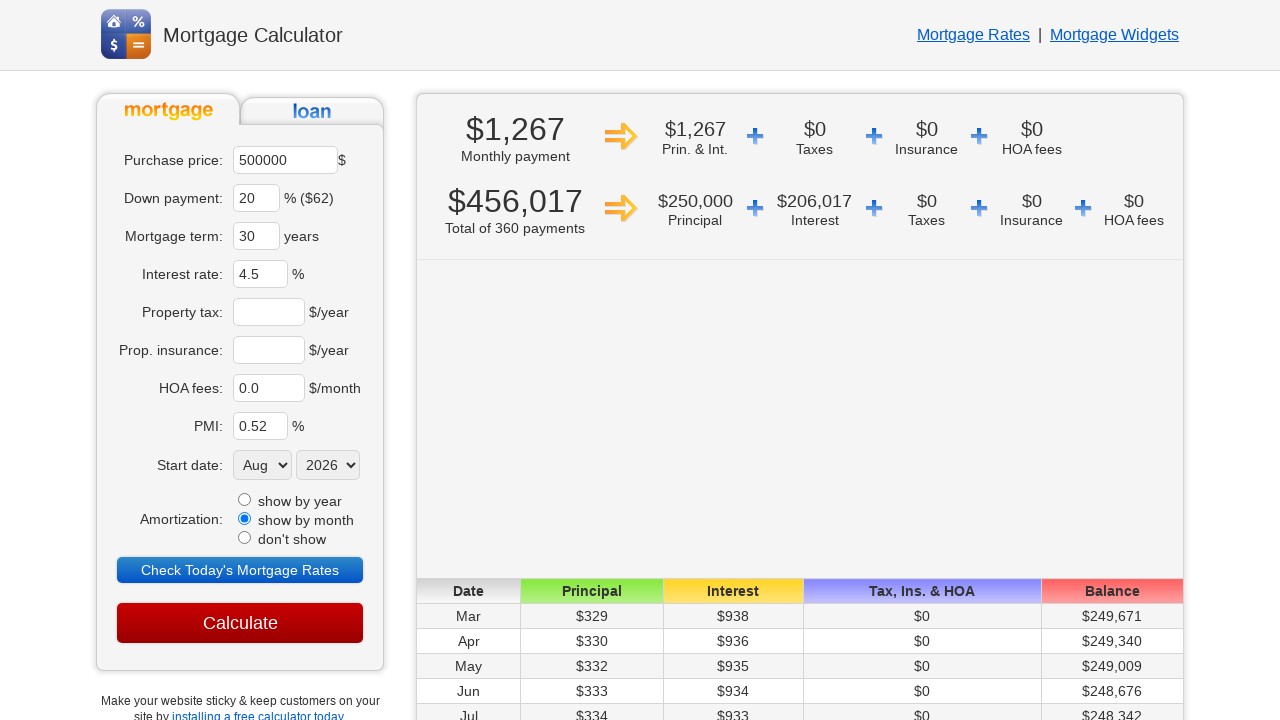

Clicked 'Calculate' button at (240, 623) on xpath=//*[@value='Calculate']
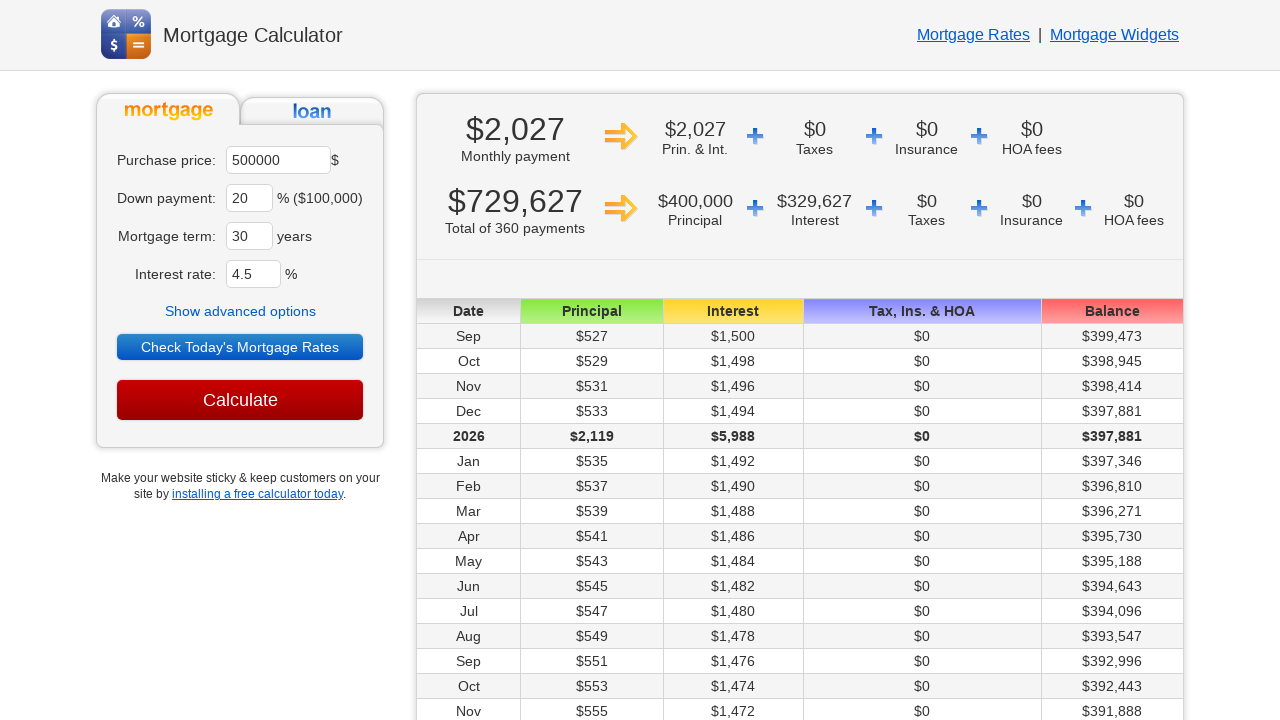

Waited 3 seconds for calculation results to load
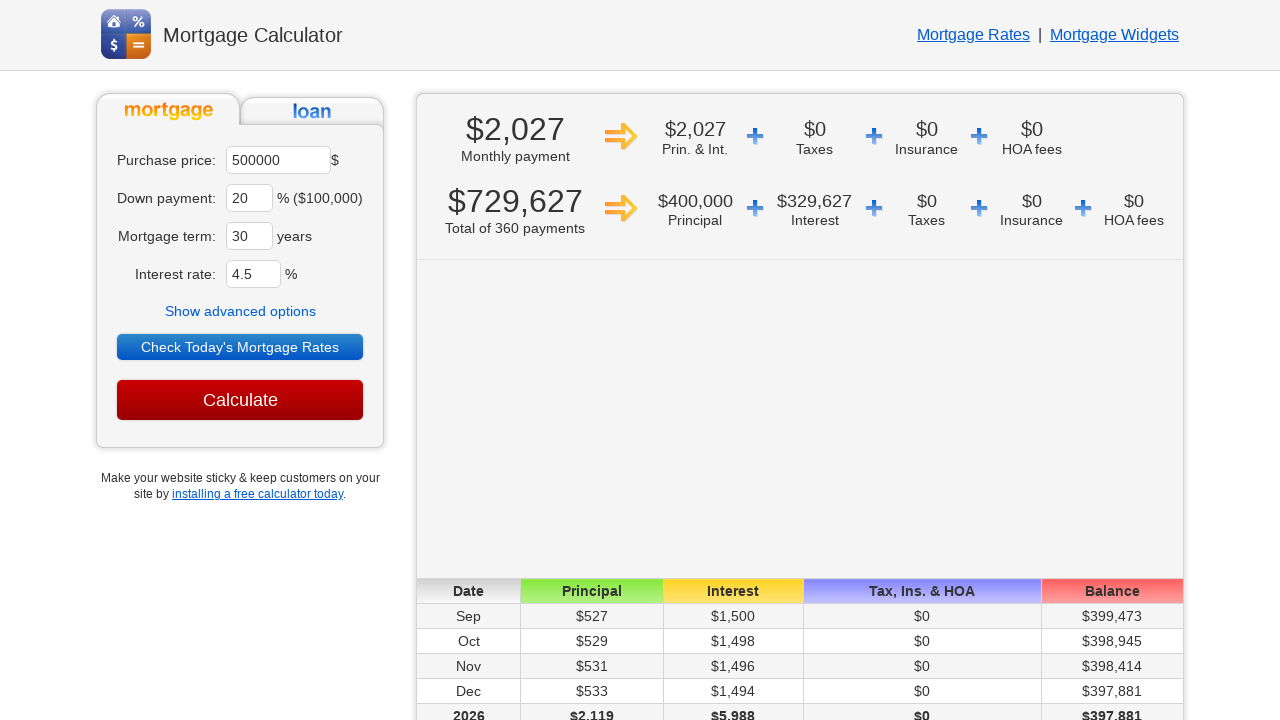

Retrieved monthly payment result: $2,027
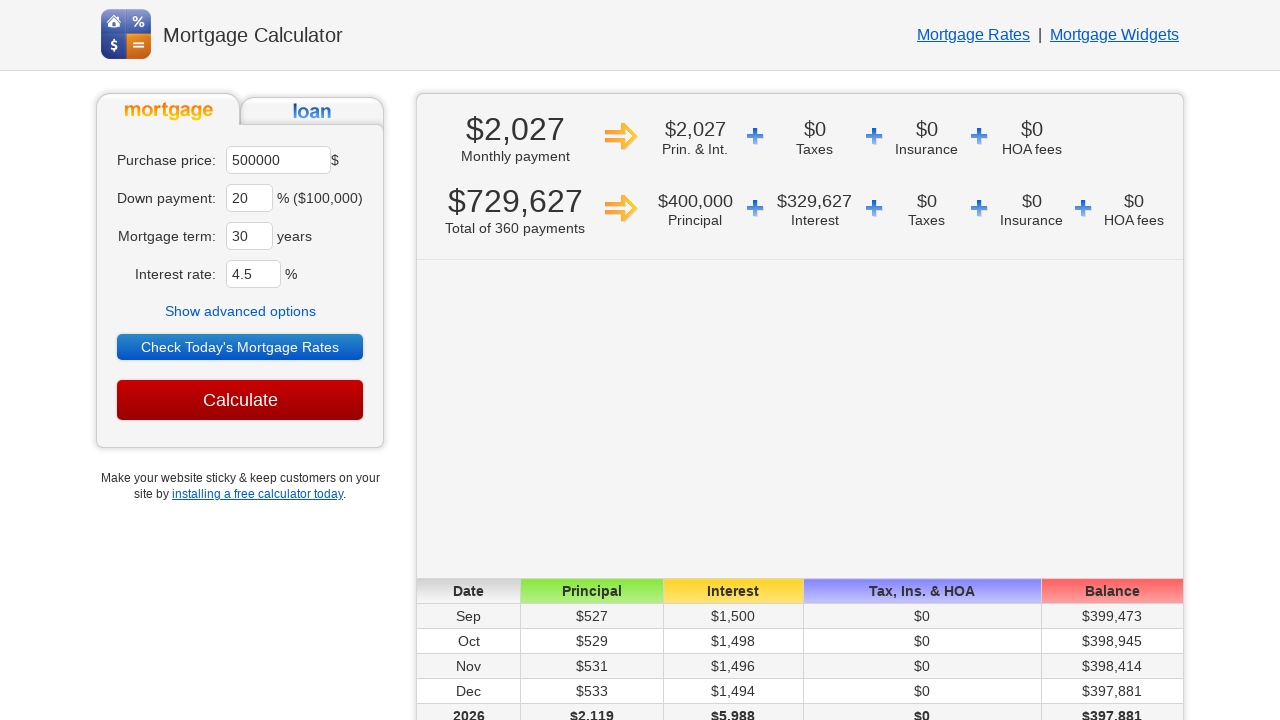

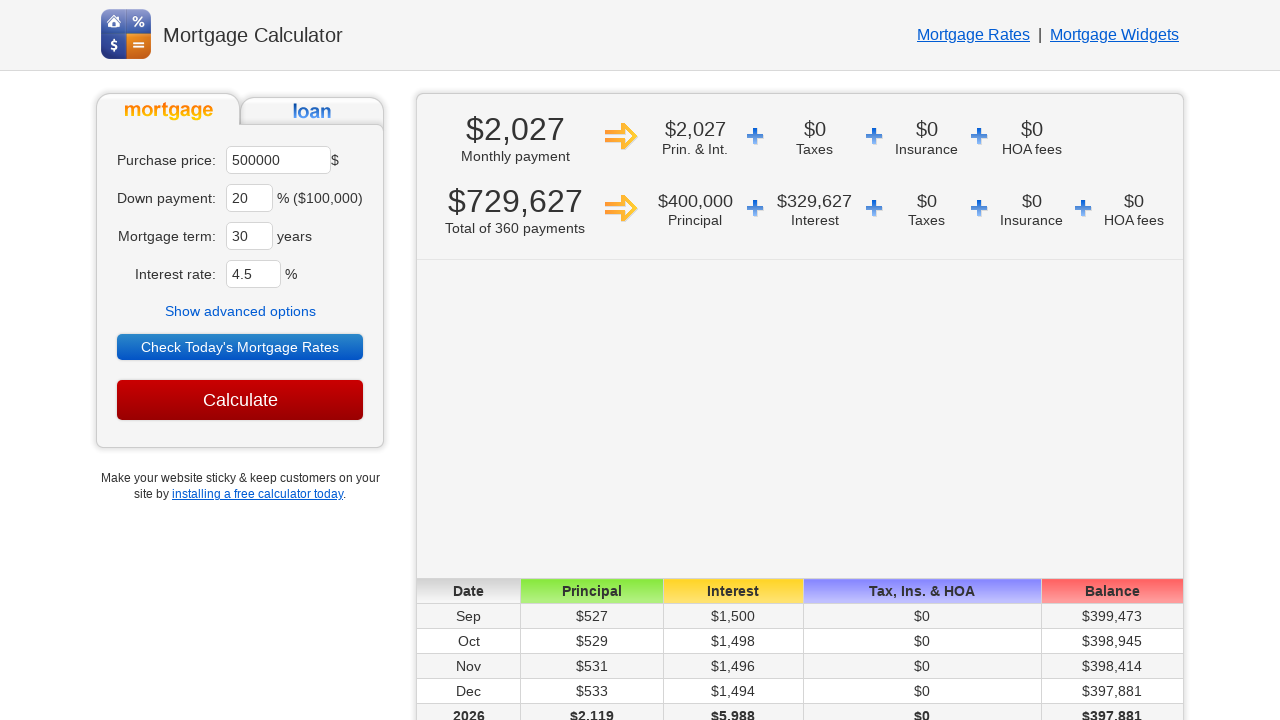